Tests form submission with email and password fields, then verifies an alert message appears

Starting URL: http://automationbykrishna.com/#

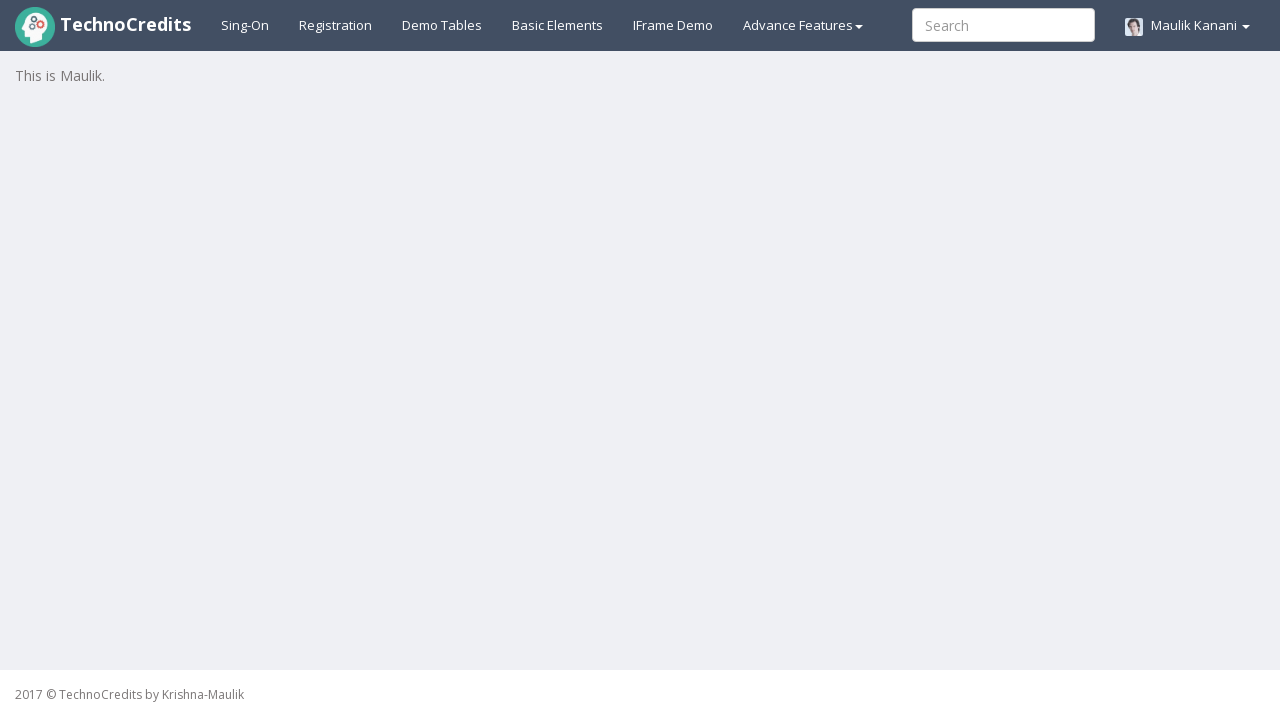

Clicked on Basic Elements tab at (558, 25) on a:text('Basic Elements')
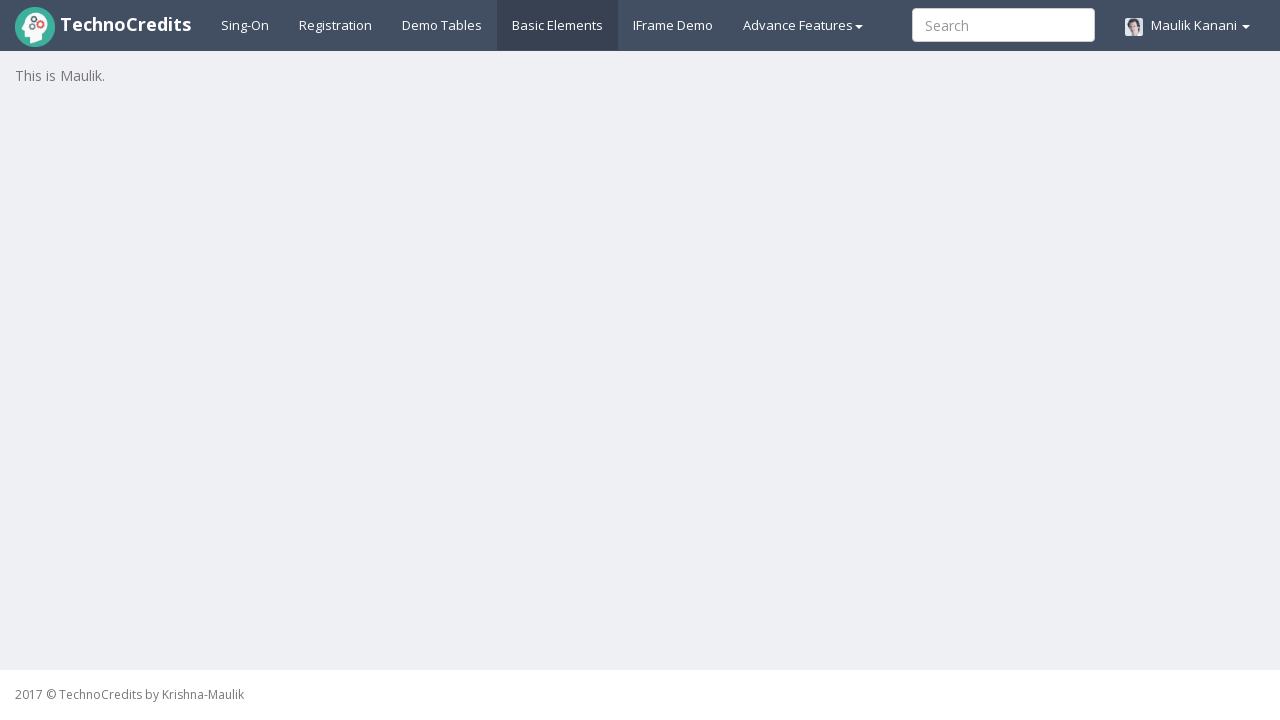

Email input field is now visible
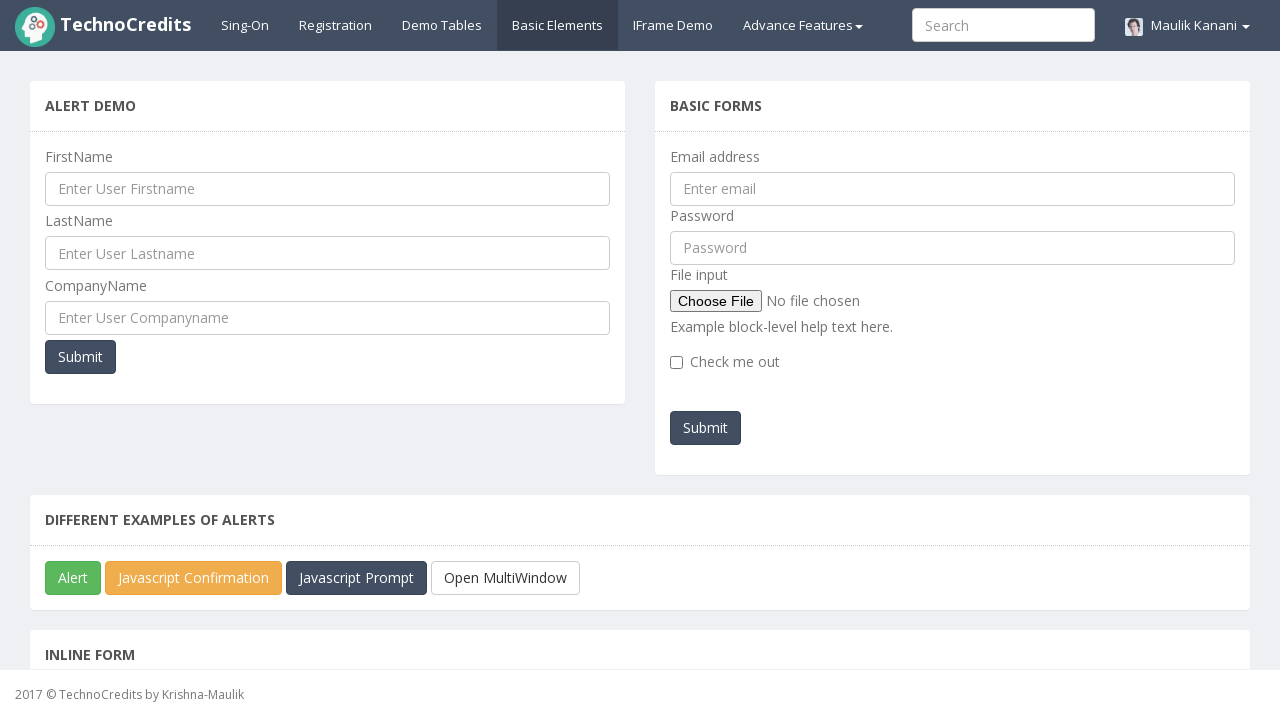

Filled email field with 'test@xyz.com' on #exampleInputEmail1
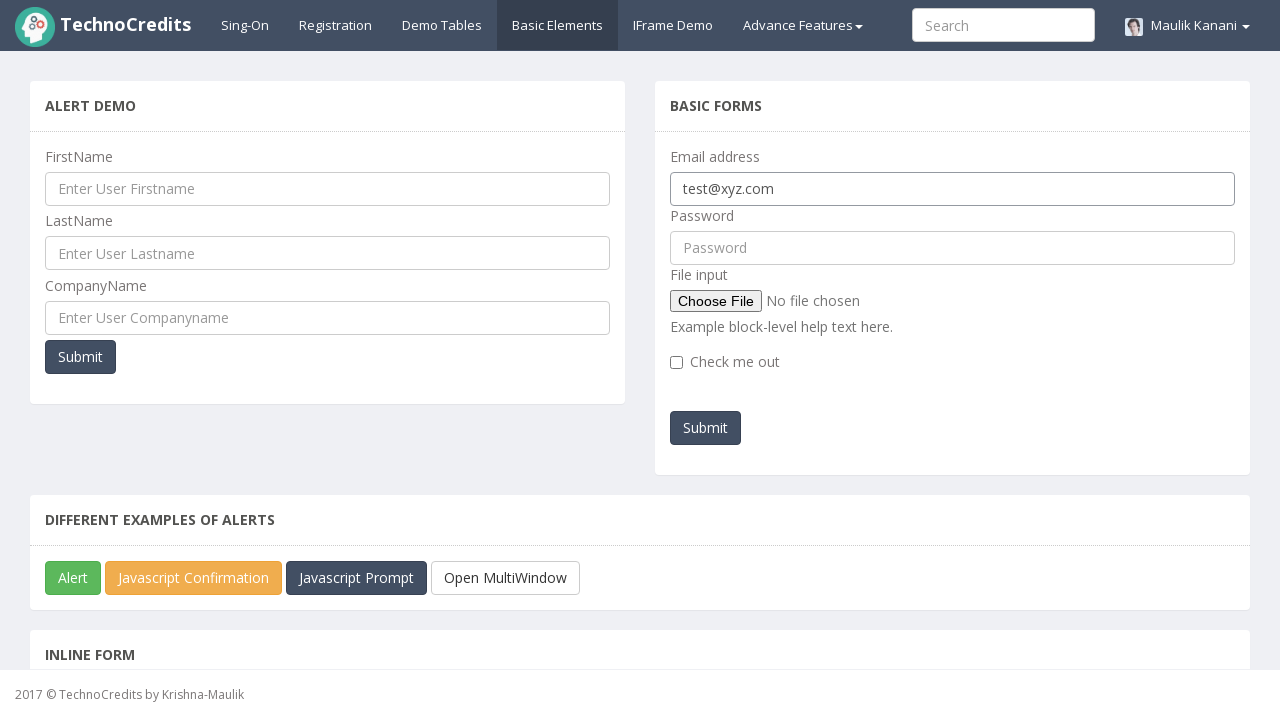

Filled password field with 'Test@xyz12' on #pwd
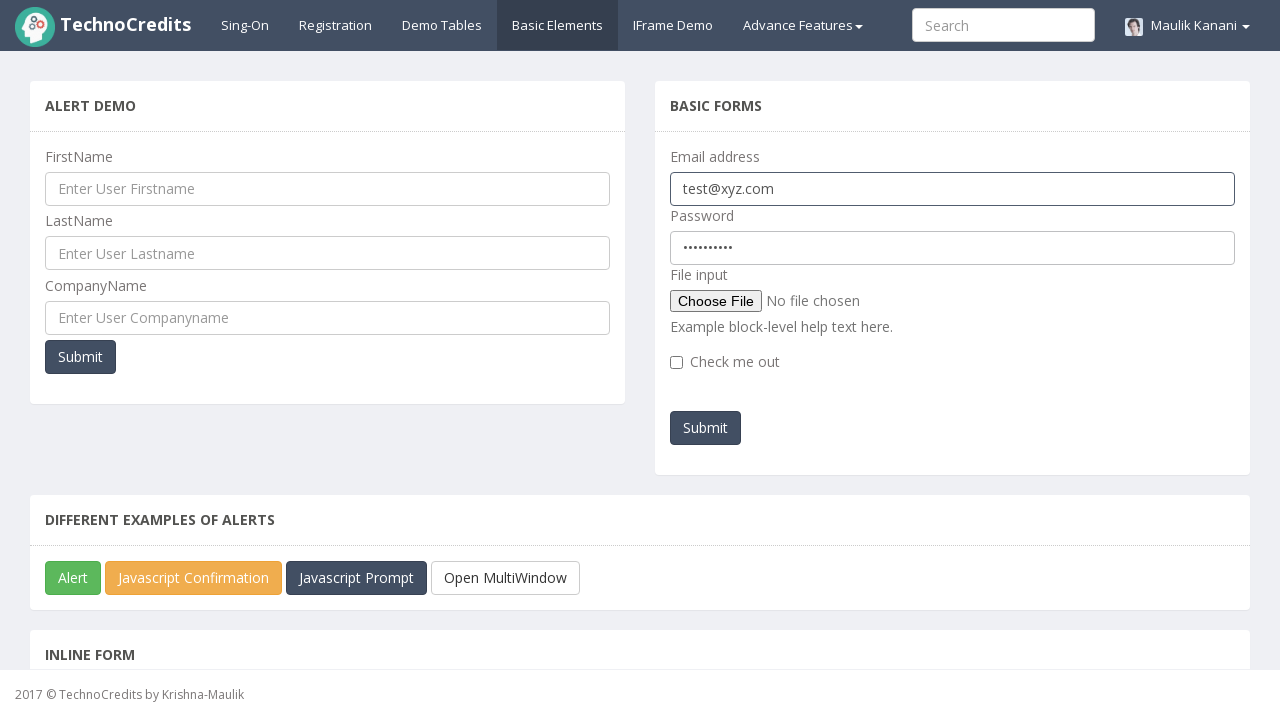

Clicked Submit button to submit the form at (706, 428) on #submitb2
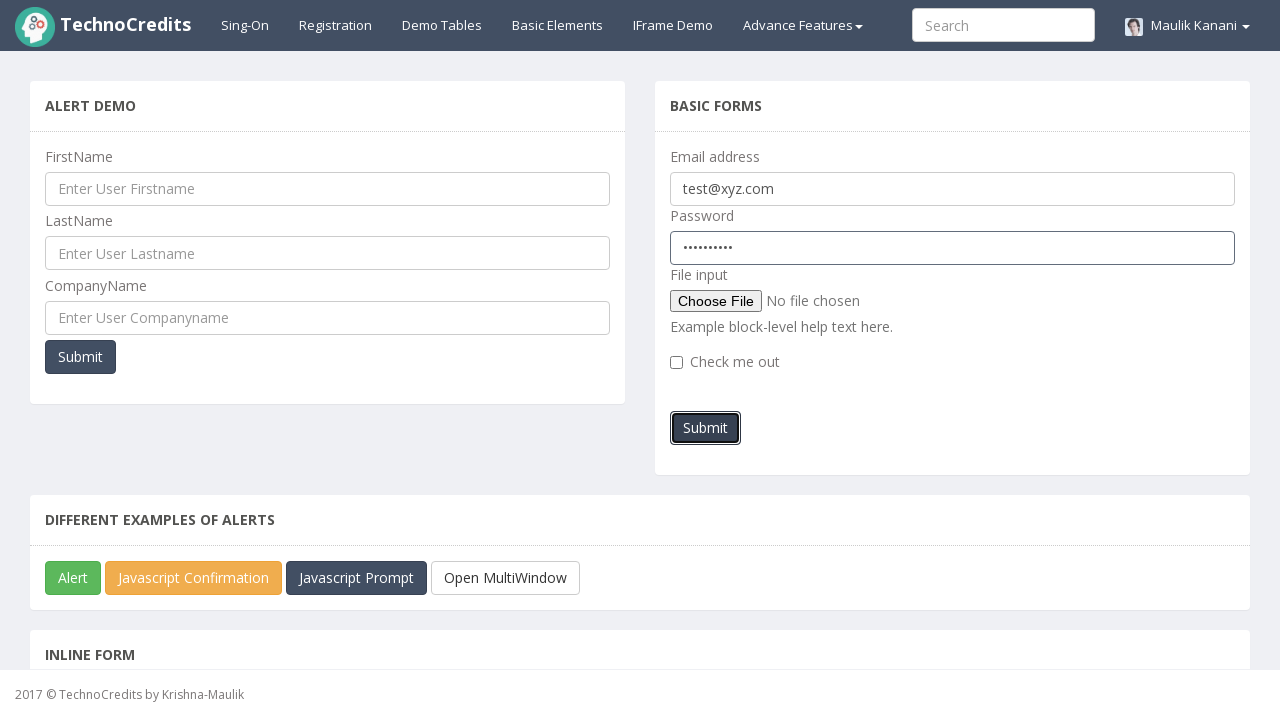

Set up dialog handler to accept alerts
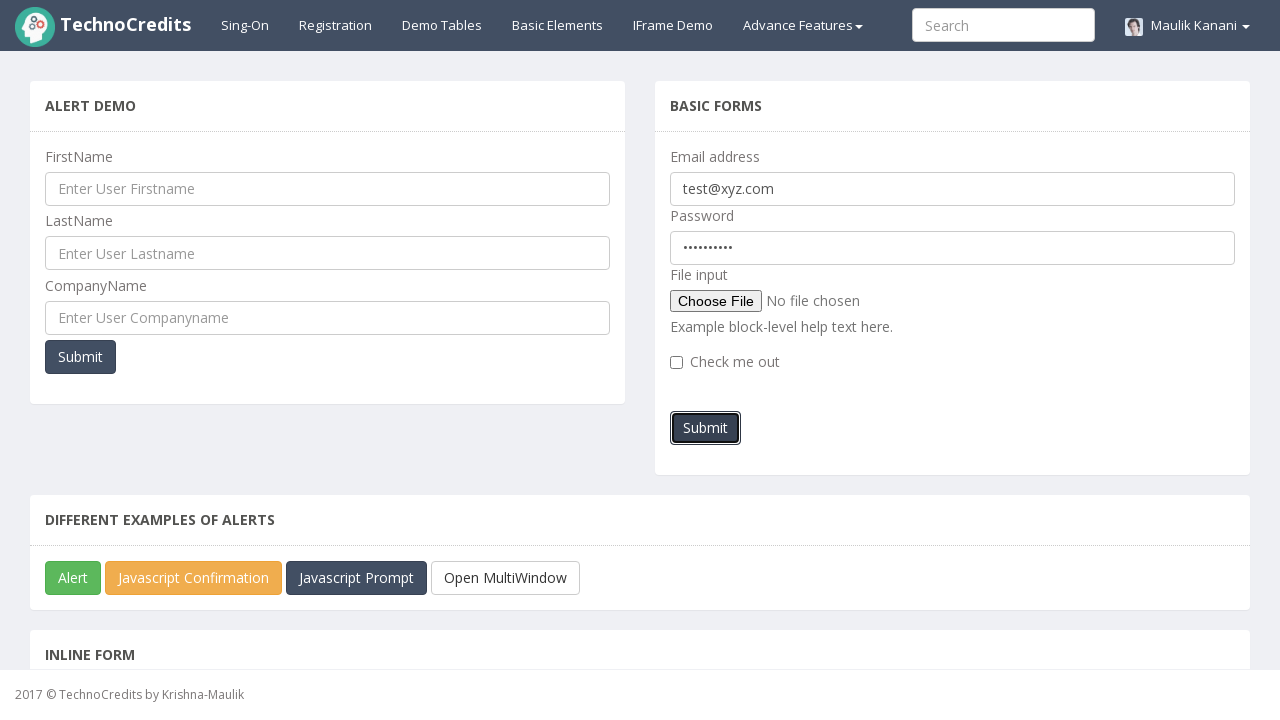

Waited for alert to be triggered and dismissed
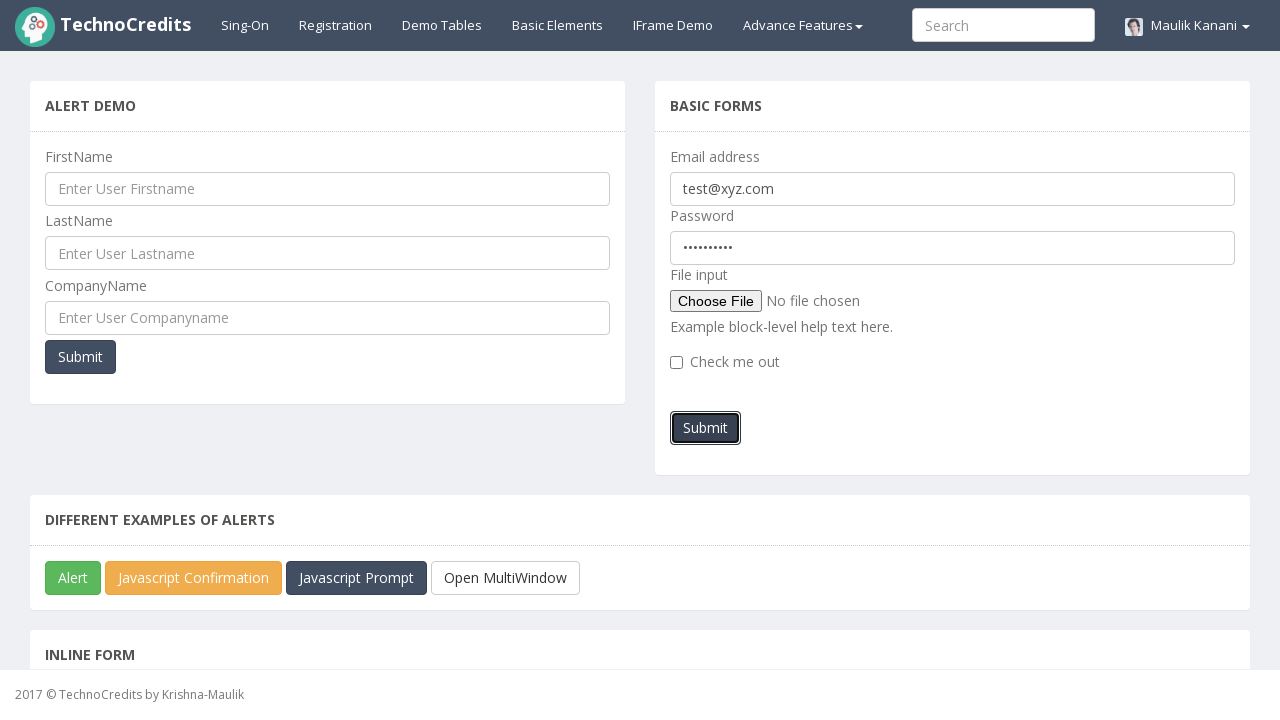

Cleared email input field on #exampleInputEmail1
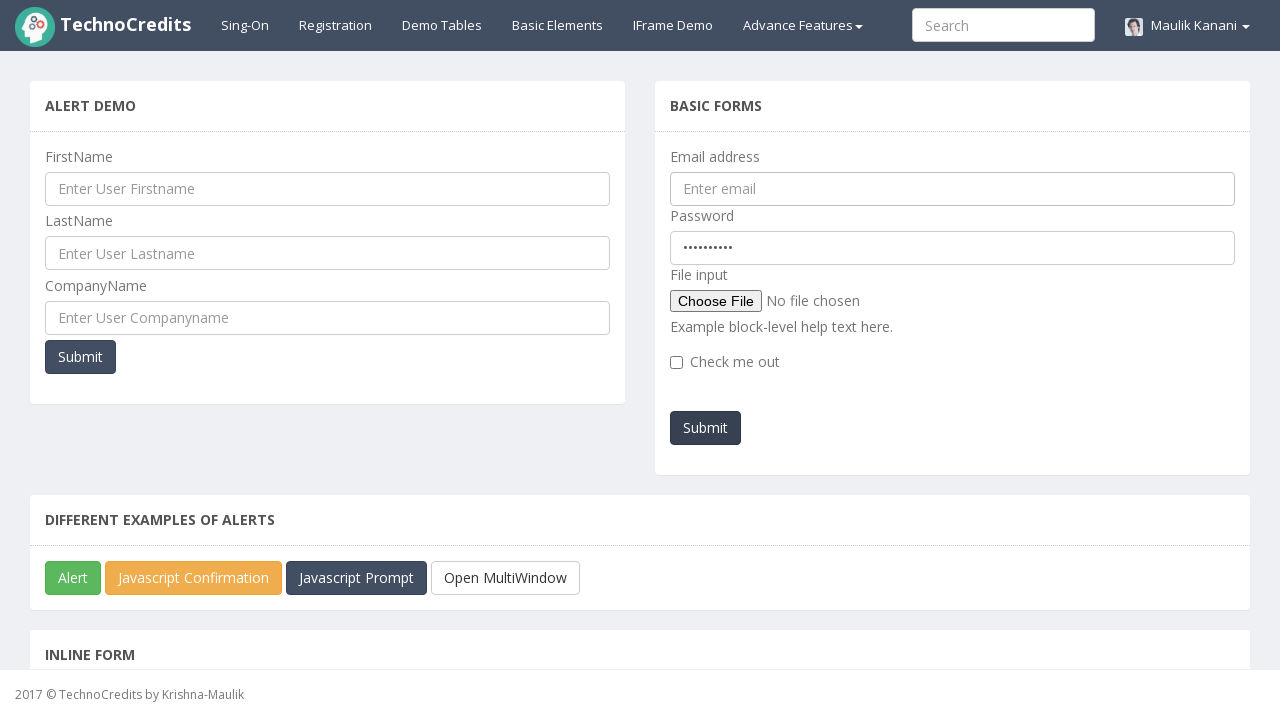

Cleared password input field on #pwd
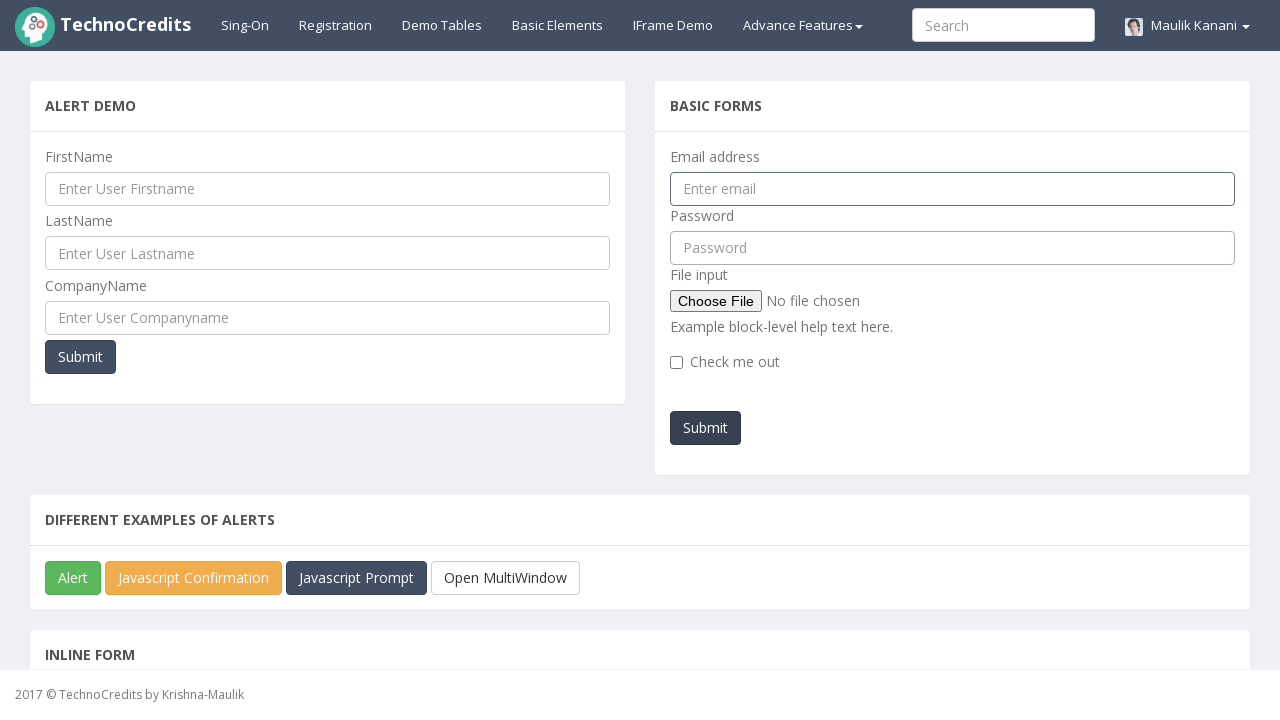

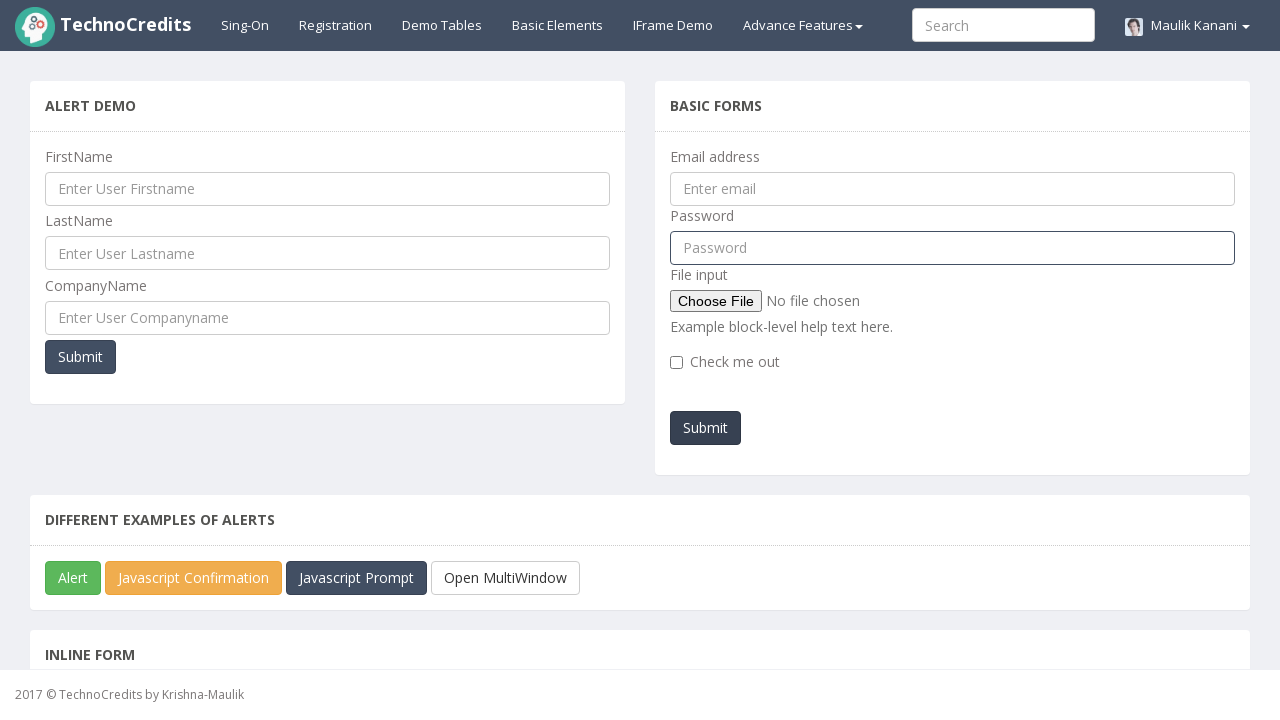